Tests submitting a message through the contact form by filling all fields and clicking send

Starting URL: https://vektorprogrammet.no/kontakt

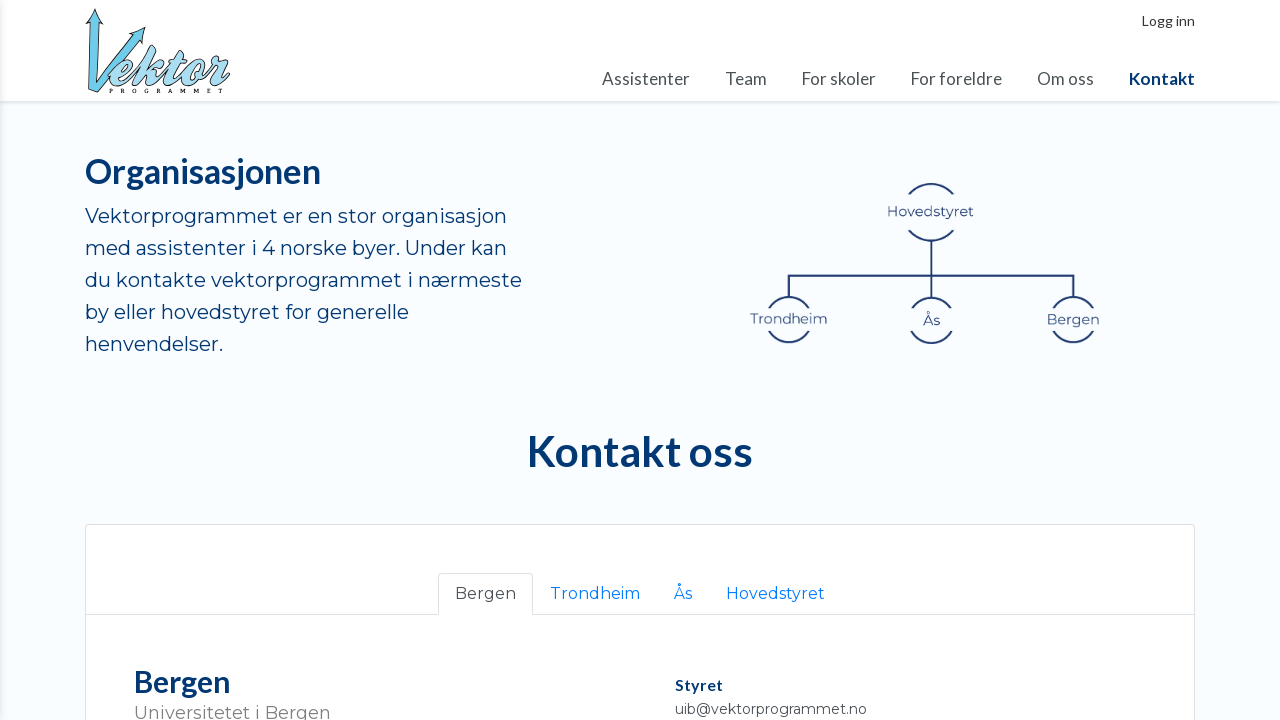

Filled name field with 'Maria Hansen' on internal:label="Ditt navn"i
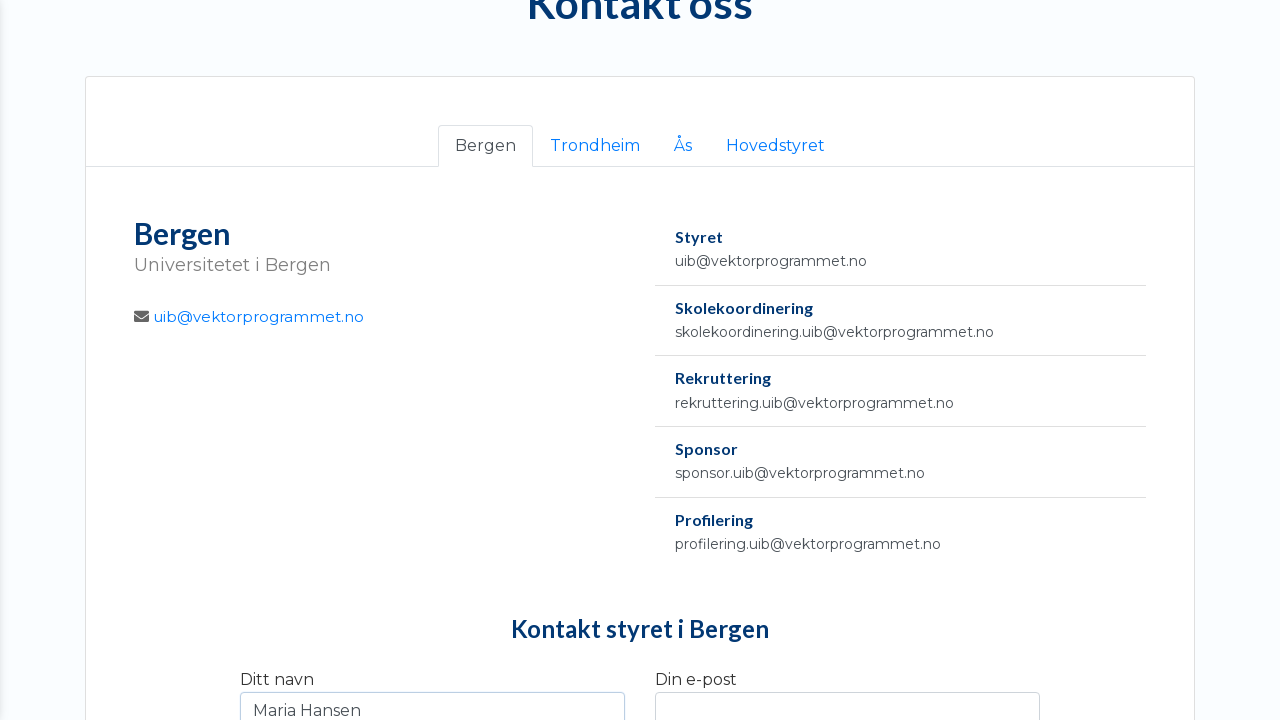

Filled email field with 'maria.hansen@example.com' on internal:label="Din e-post"i
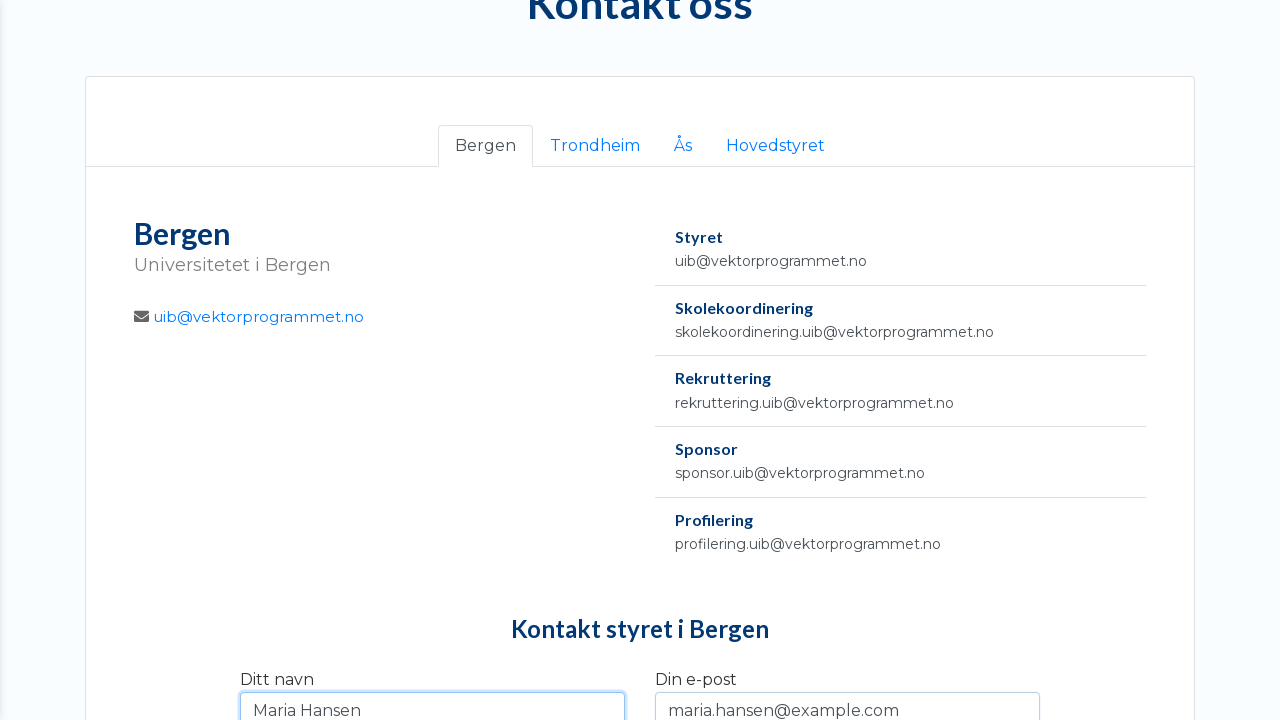

Filled subject field with 'Question about volunteering' on internal:label="Emne"i
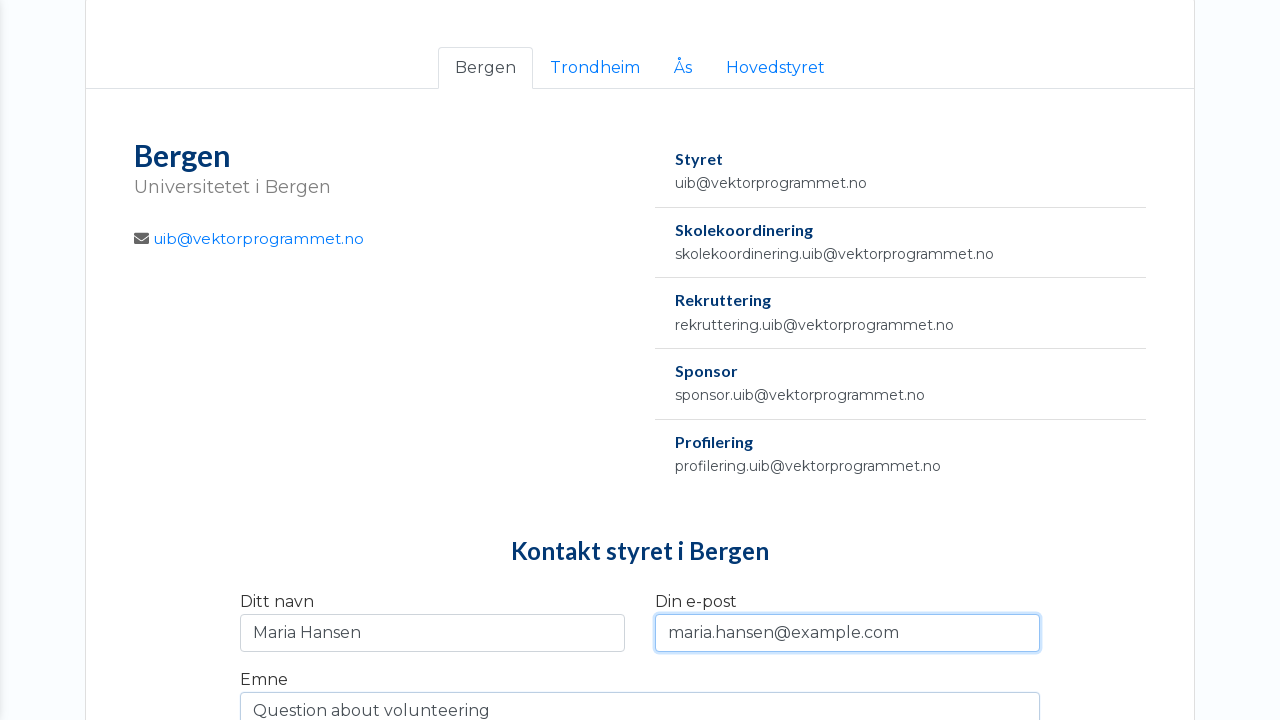

Filled message field with volunteering inquiry on internal:label="Melding"i
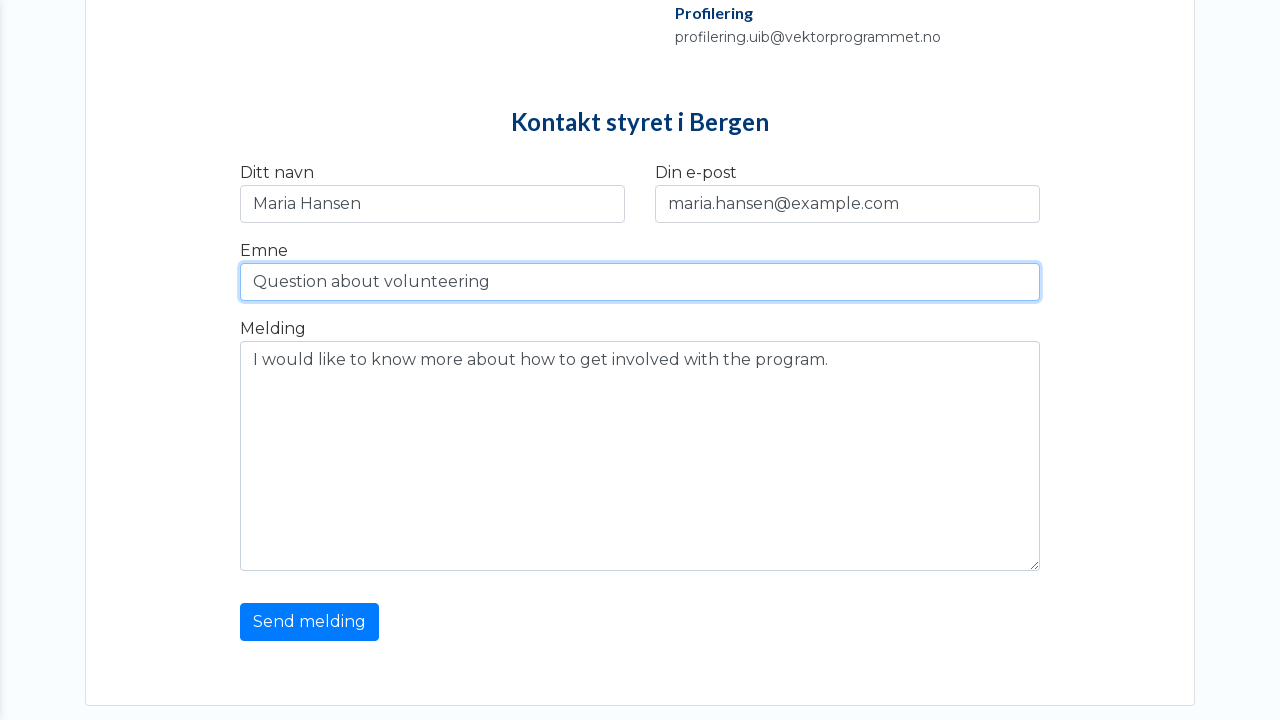

Clicked 'Send melding' button to submit contact form at (310, 622) on internal:role=button[name="Send melding"i]
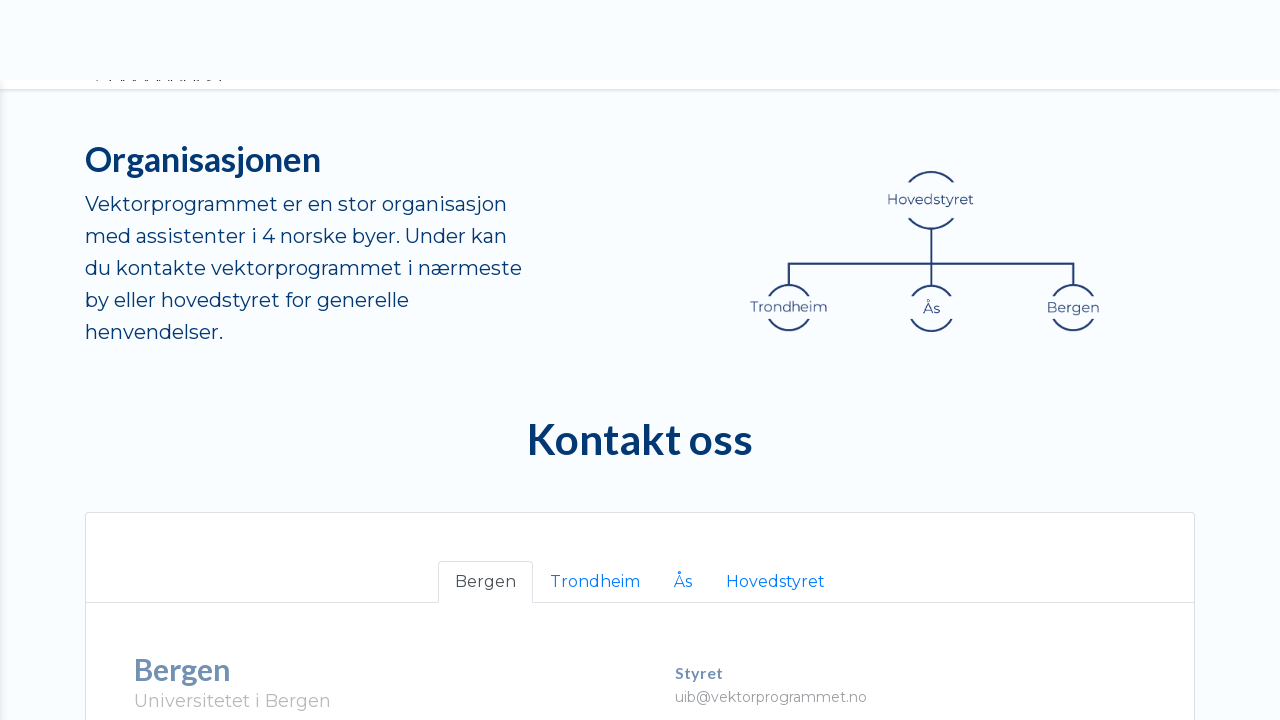

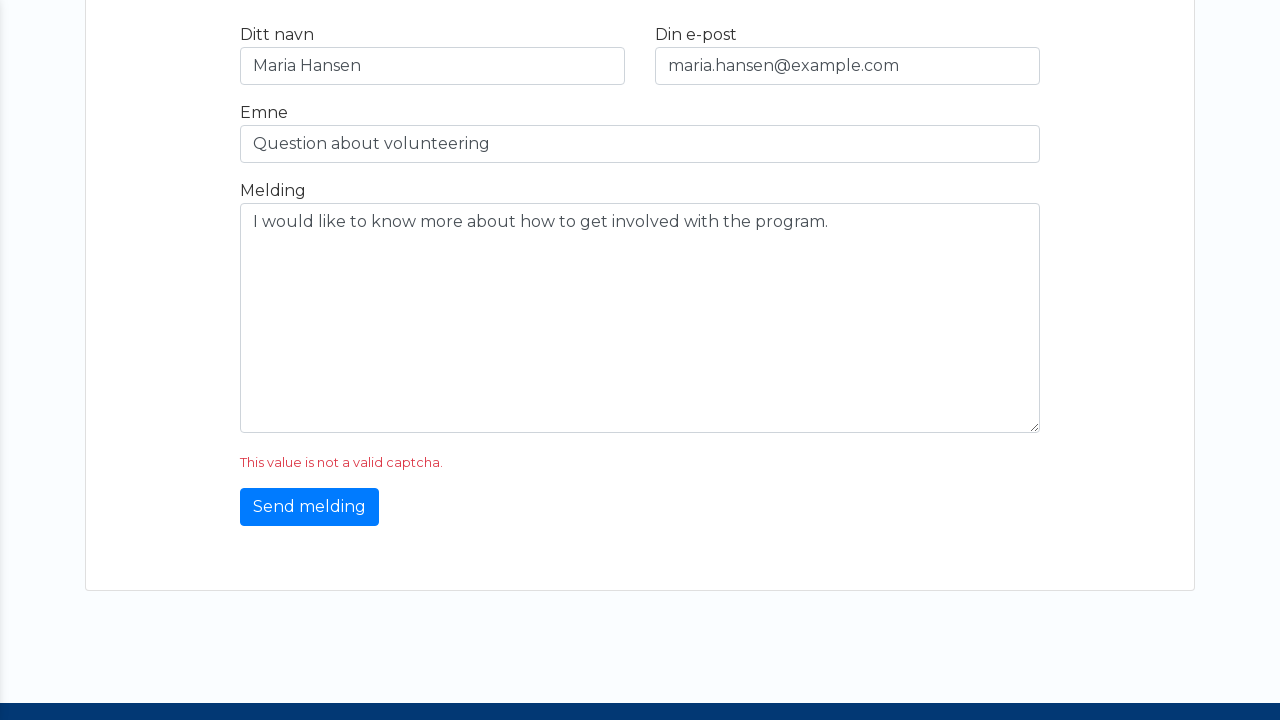